Scrolls to the brands section and clicks on the Polo brand to verify brand filtering functionality

Starting URL: https://automationexercise.com/

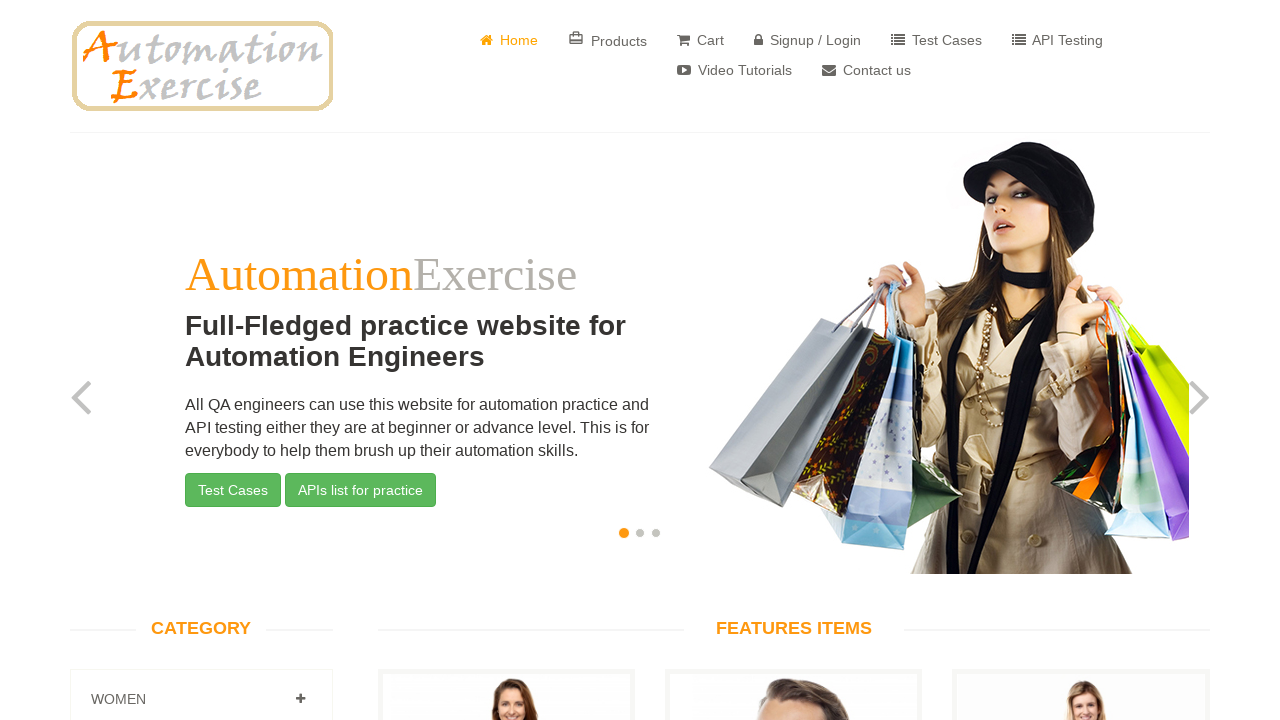

Scrolled down 250px to reveal brands section
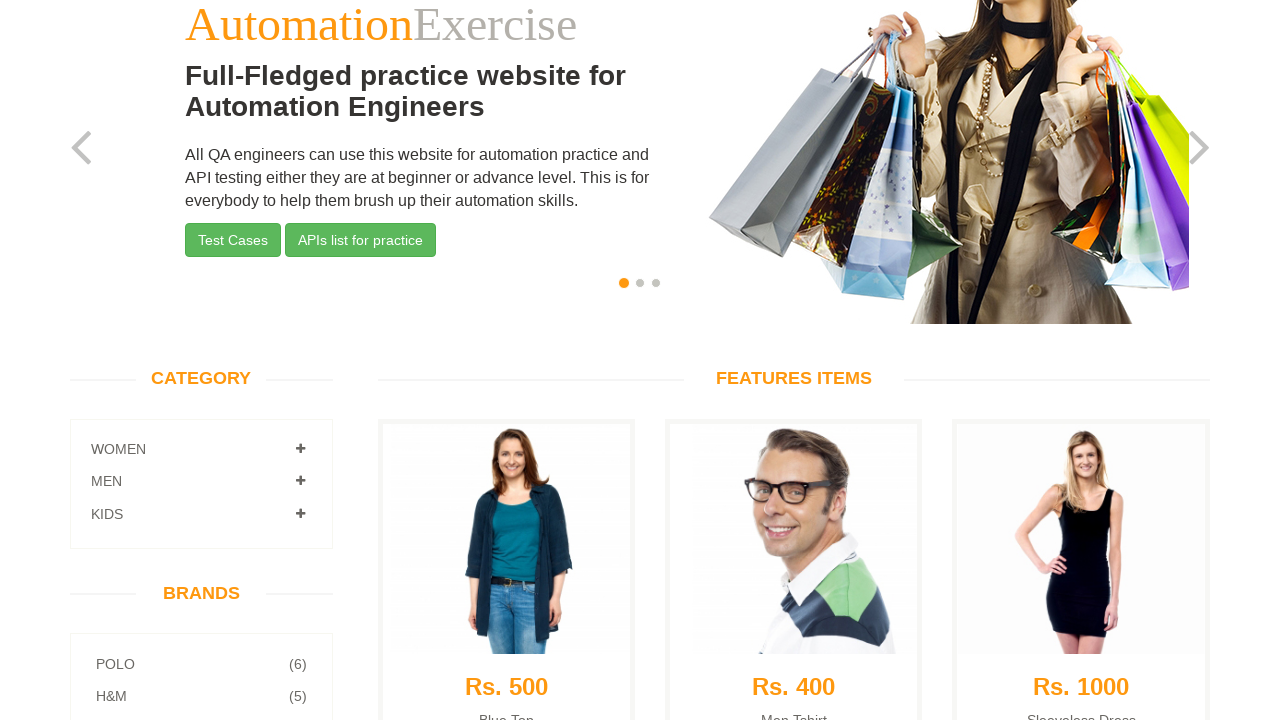

Clicked on body to dismiss any overlays at (640, 360) on body
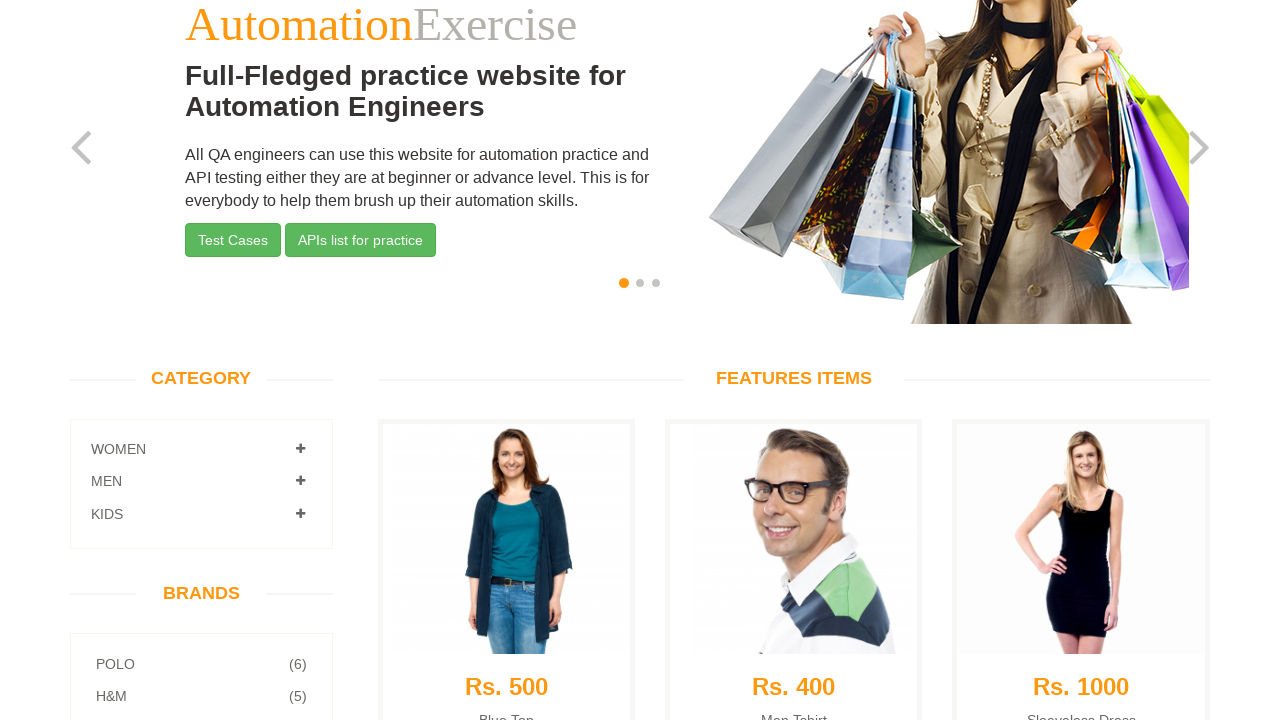

Clicked on Polo brand link at (201, 664) on a[href='/brand_products/Polo']
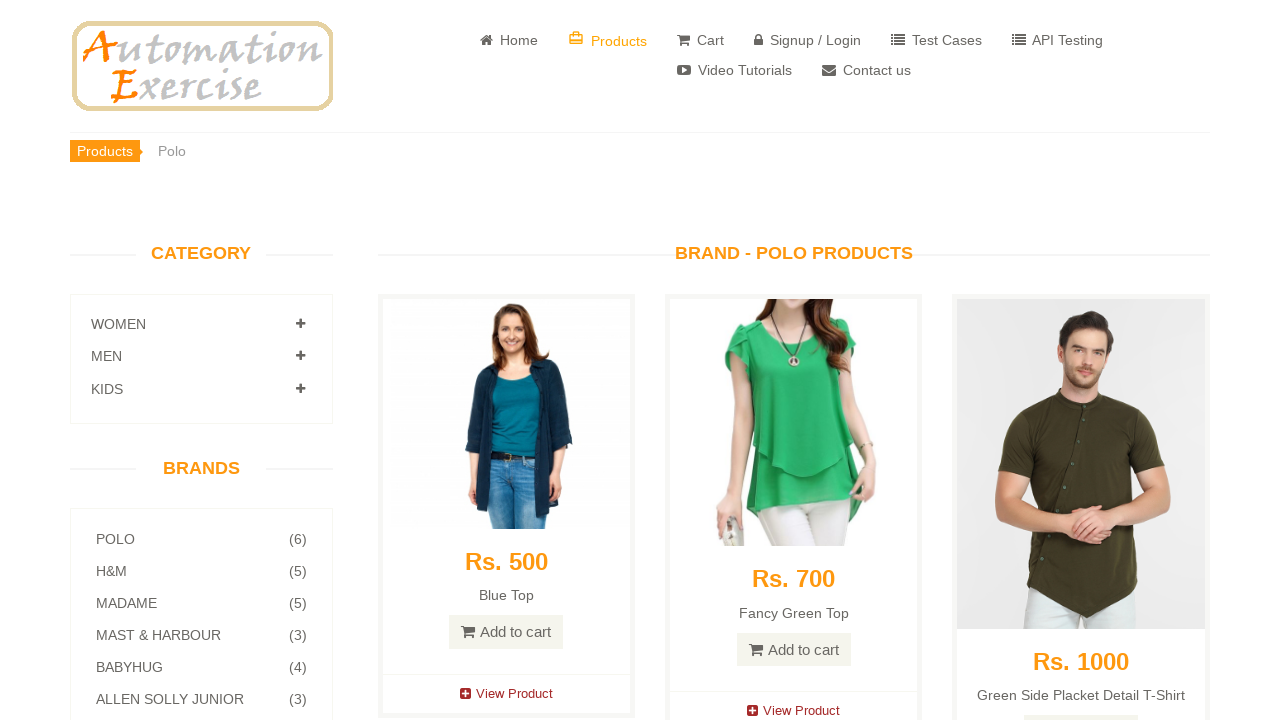

Polo brand page loaded and link is visible
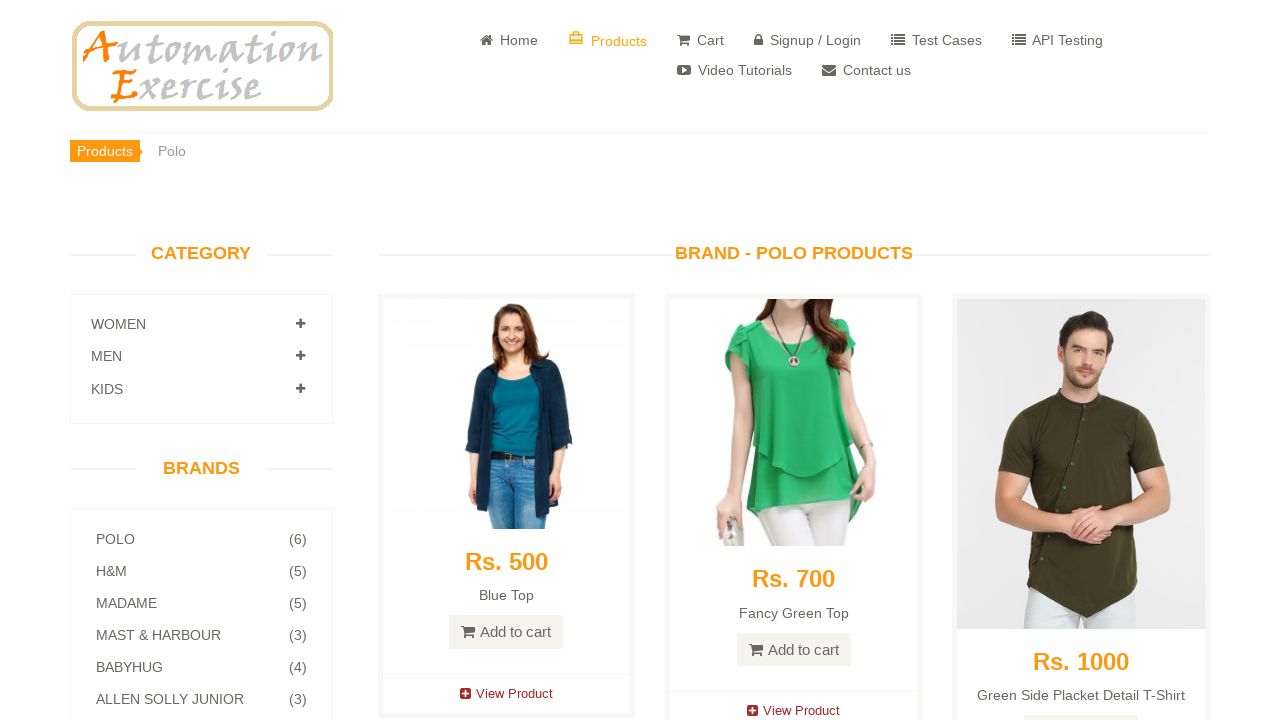

Verified brands section heading is present
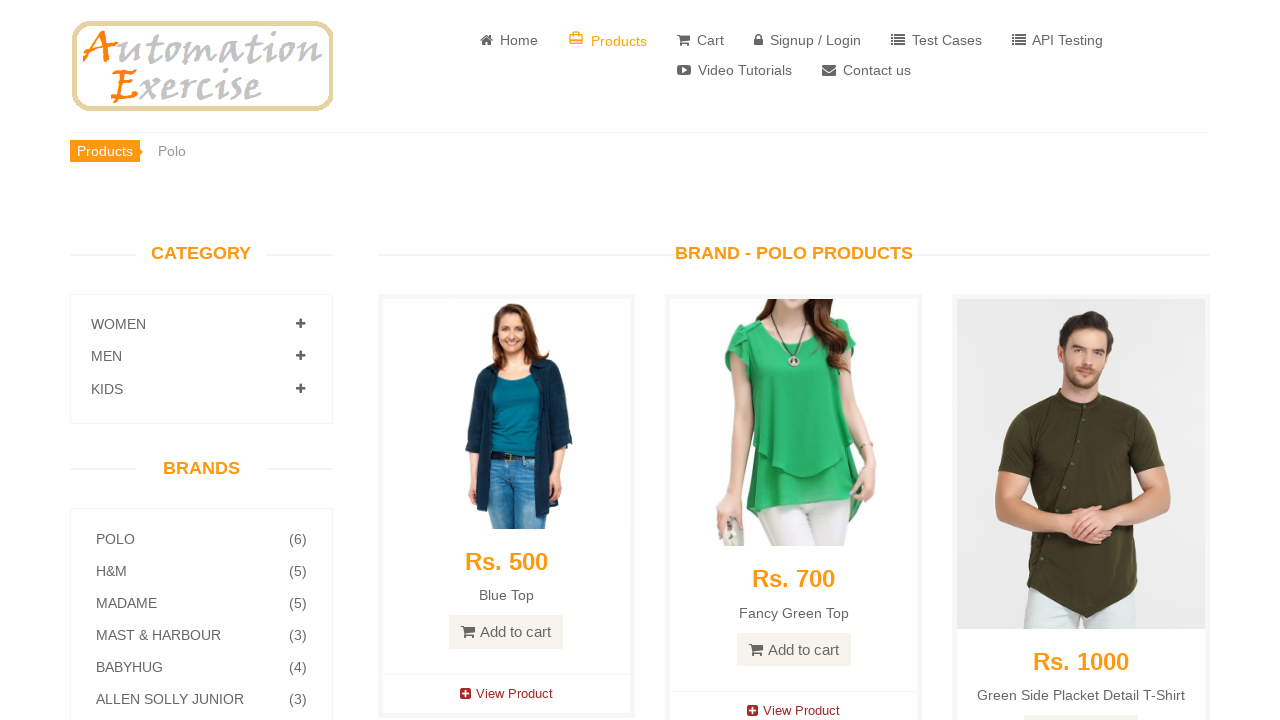

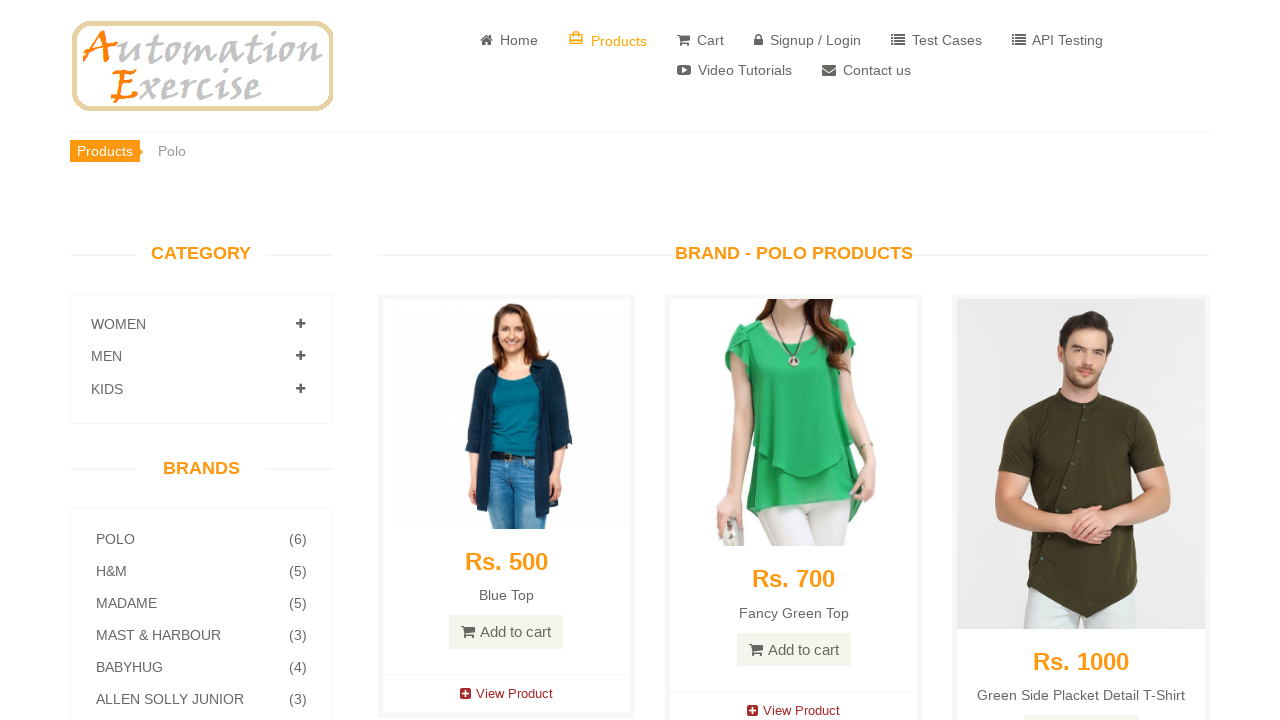